Navigates to the col stats page and verifies that 1000 cotacol items are displayed

Starting URL: https://cotacol.cc/colstats

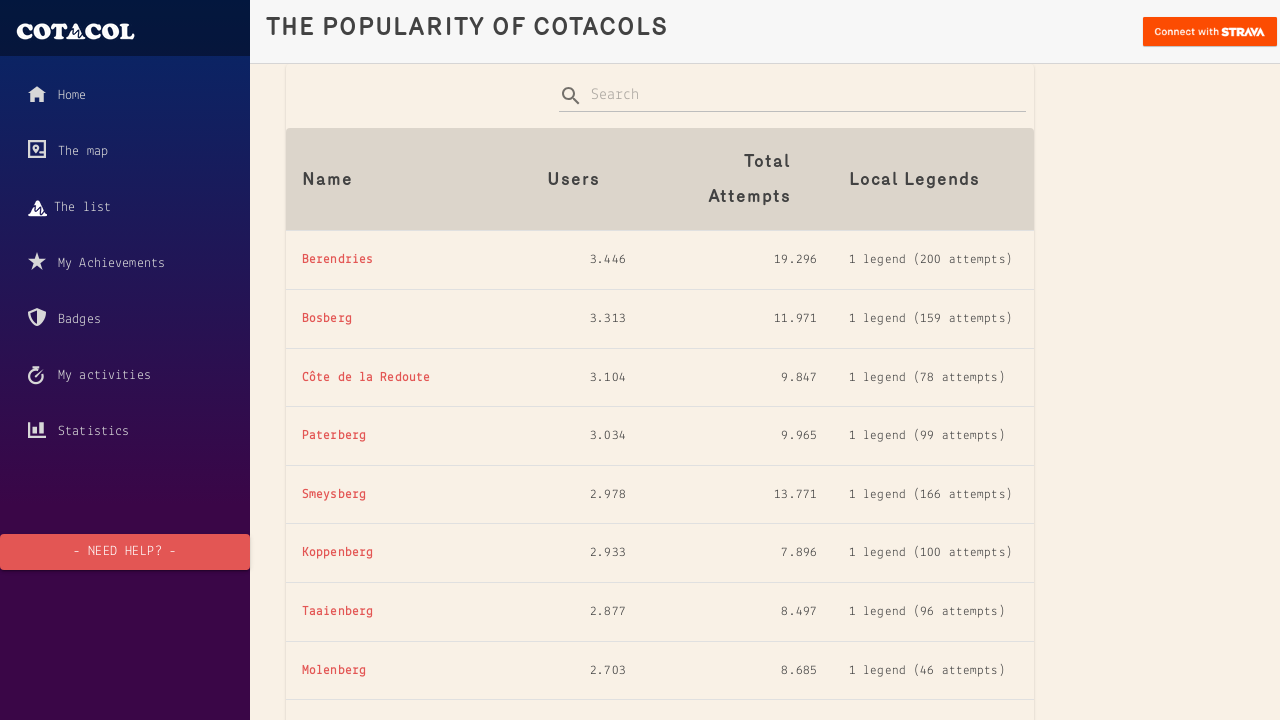

Navigated to col stats page at https://cotacol.cc/colstats
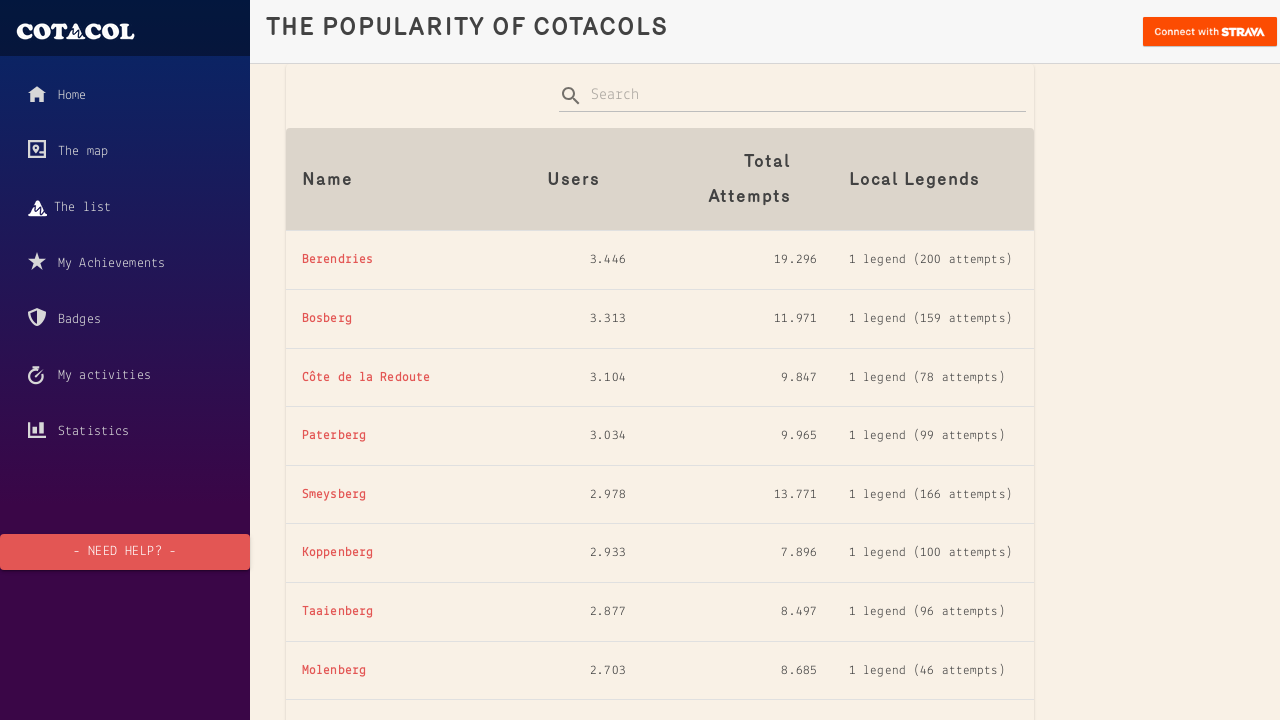

Cotacol items loaded on the page
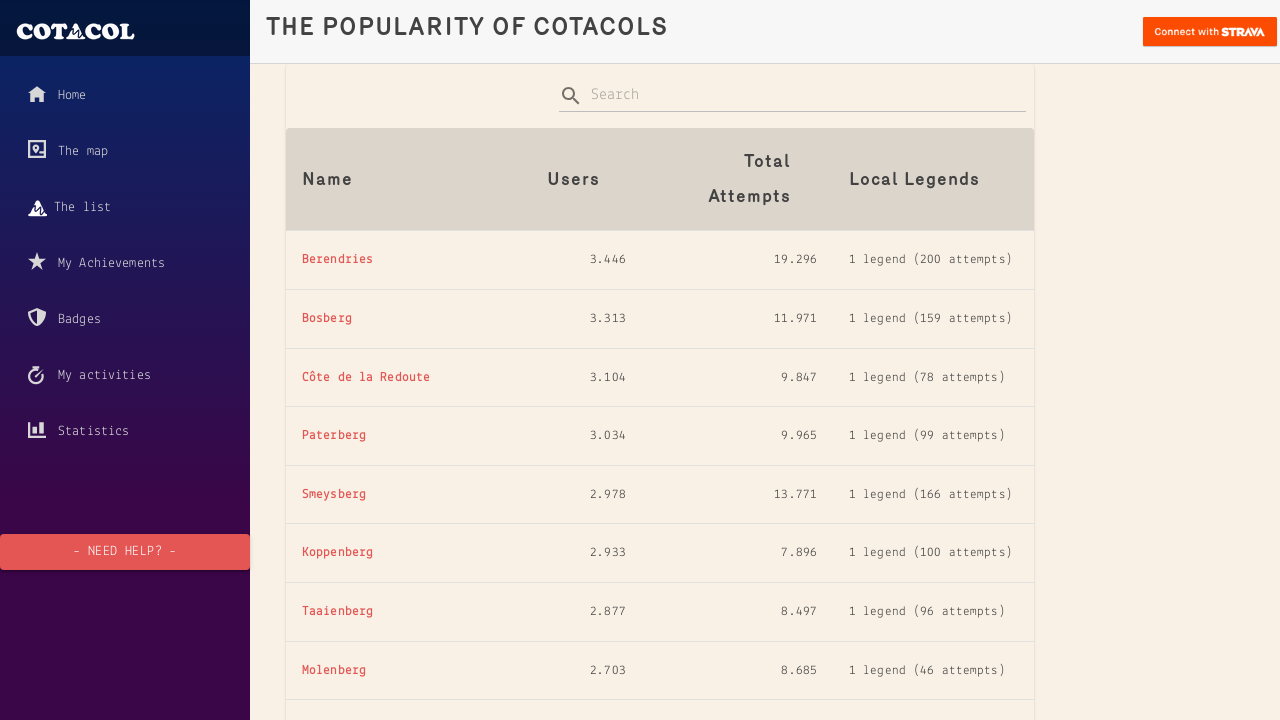

Counted cotacol items: 1000 found
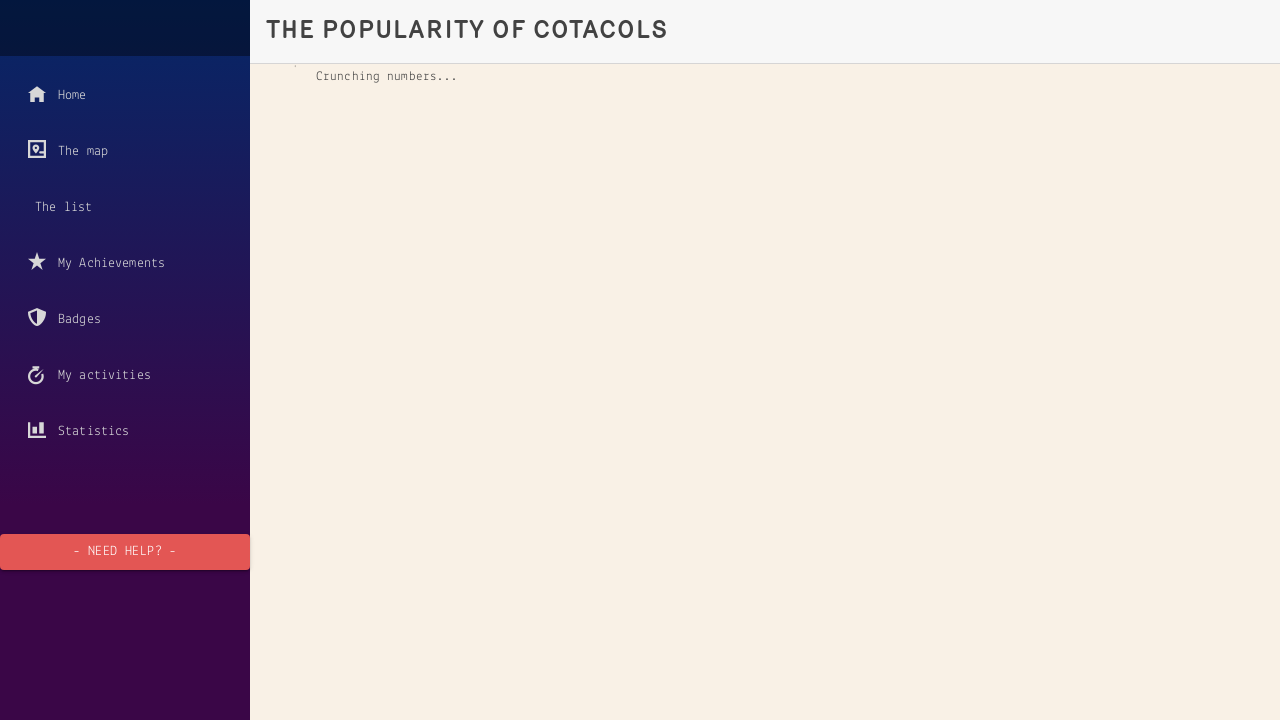

Verified that exactly 1000 cotacol items are displayed
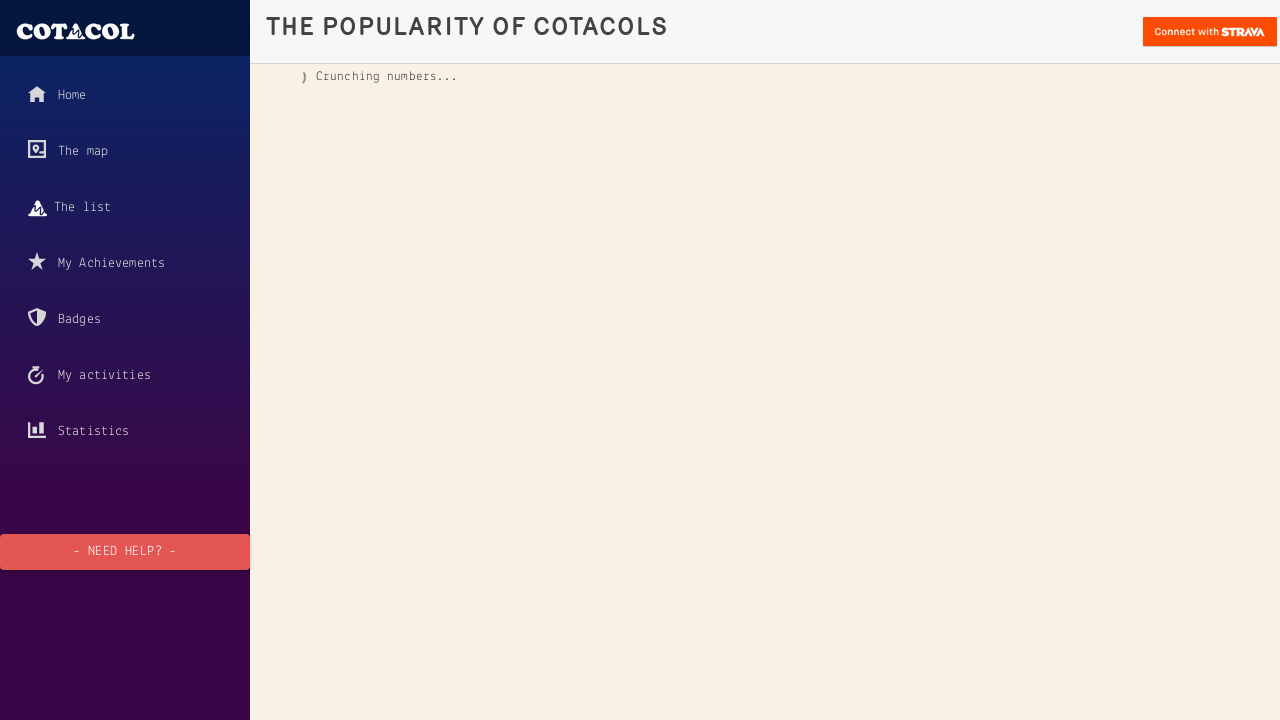

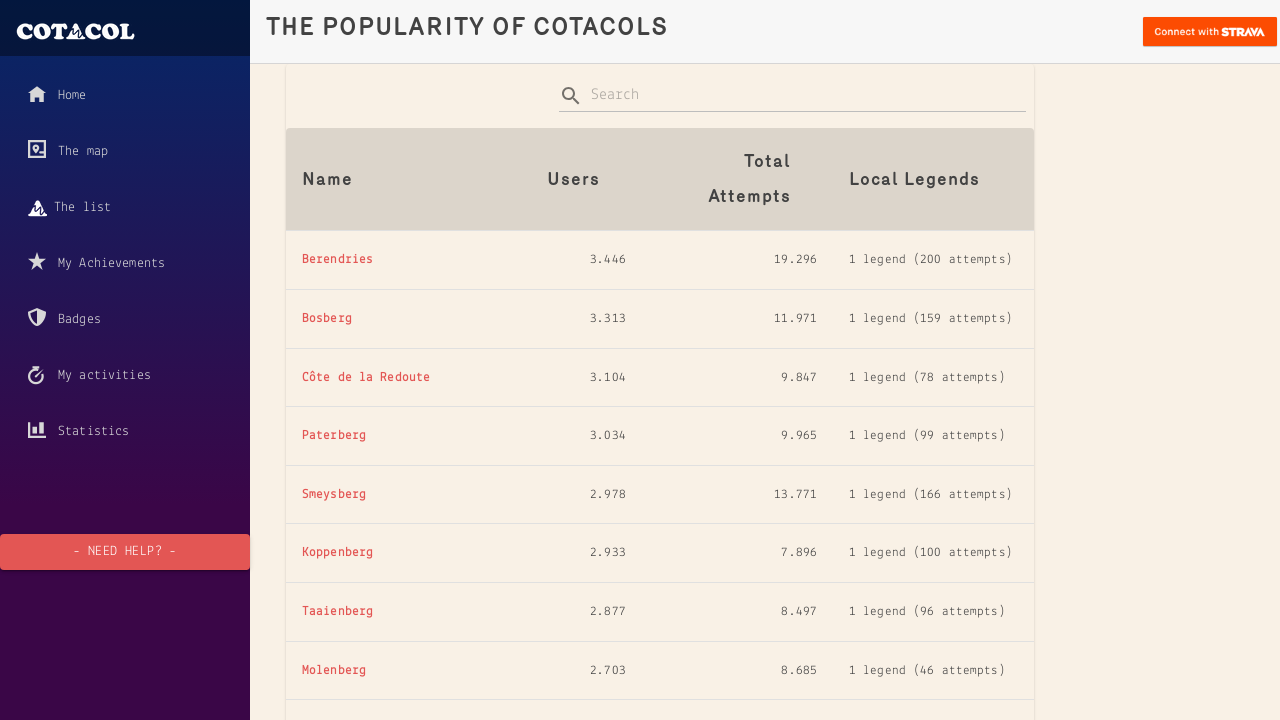